Navigates to Broken Images page and checks if a specific broken image (asdf.jpg) failed to load

Starting URL: https://the-internet.herokuapp.com/

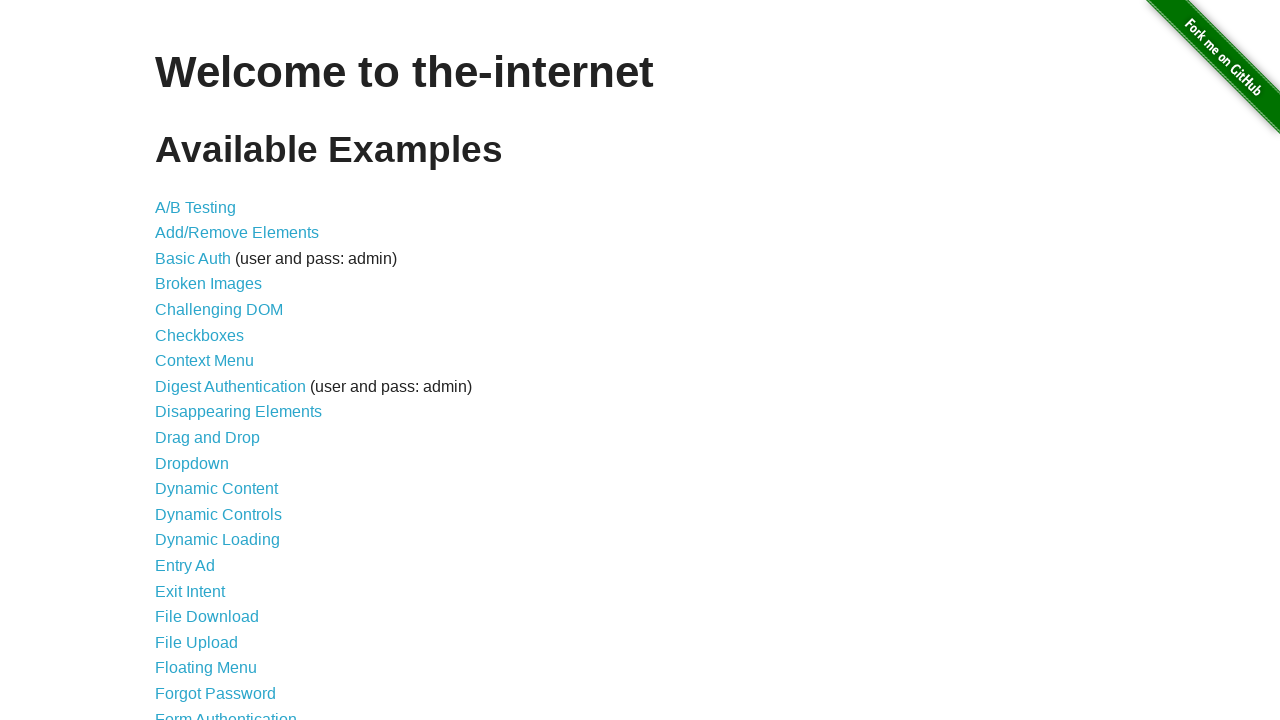

Clicked on 'Broken Images' link at (208, 284) on internal:role=link[name="Broken Images"i]
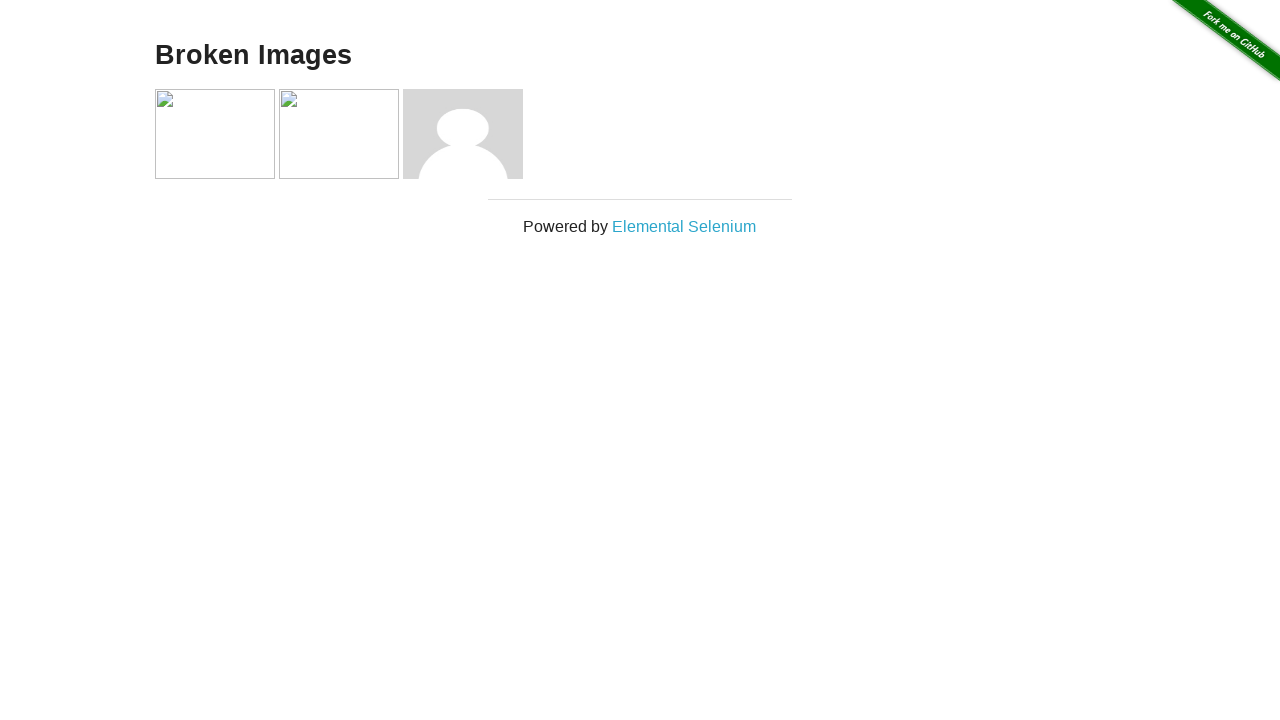

Images loaded on the page
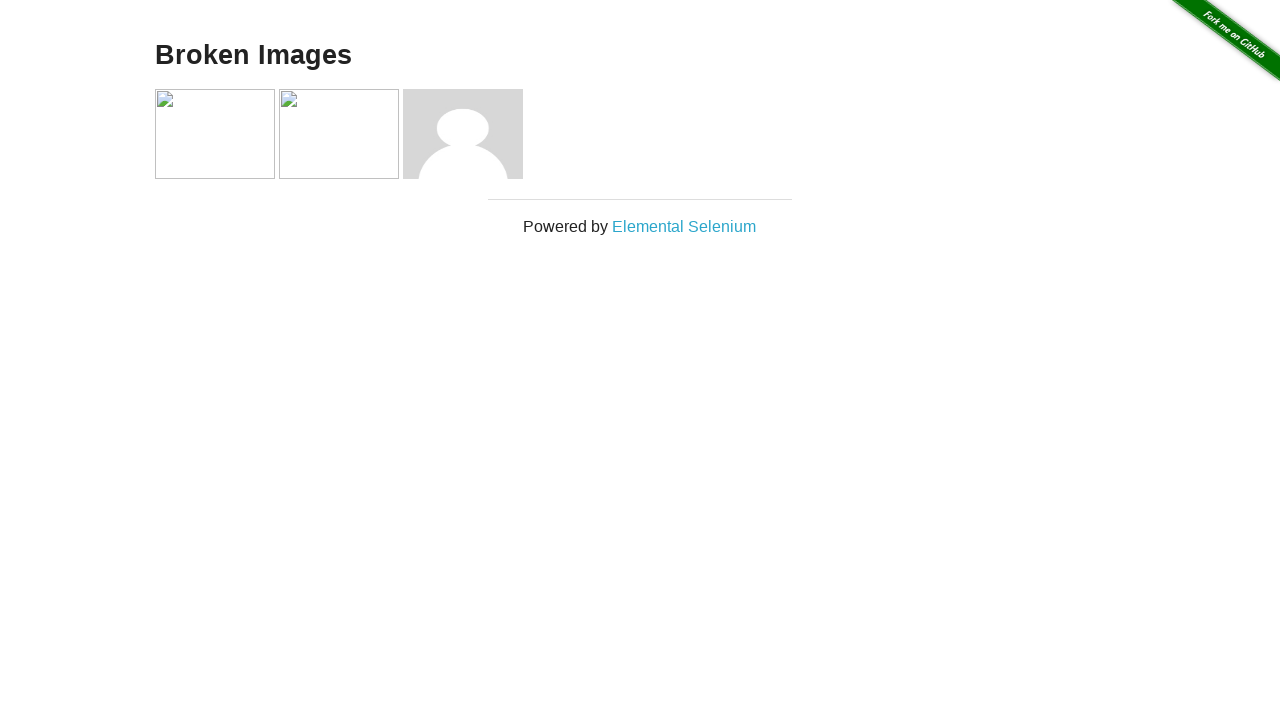

Evaluated if asdf.jpg image failed to load
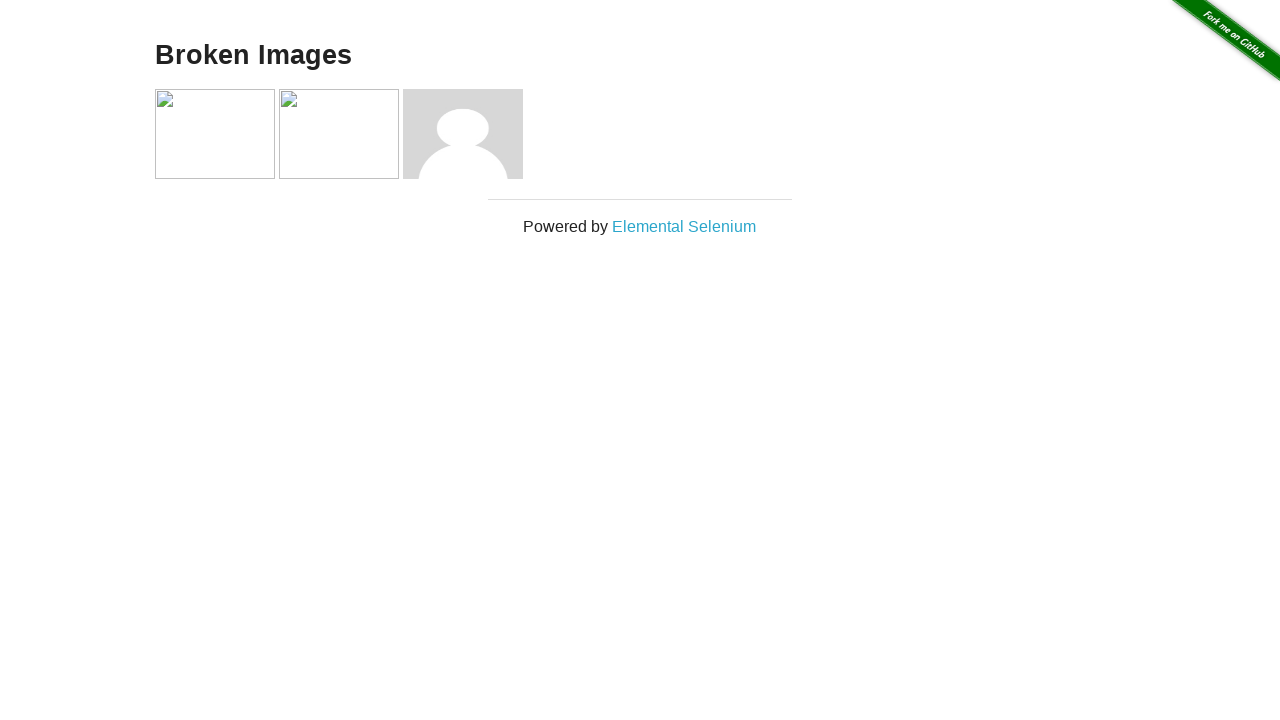

Assertion passed: asdf.jpg is confirmed as broken
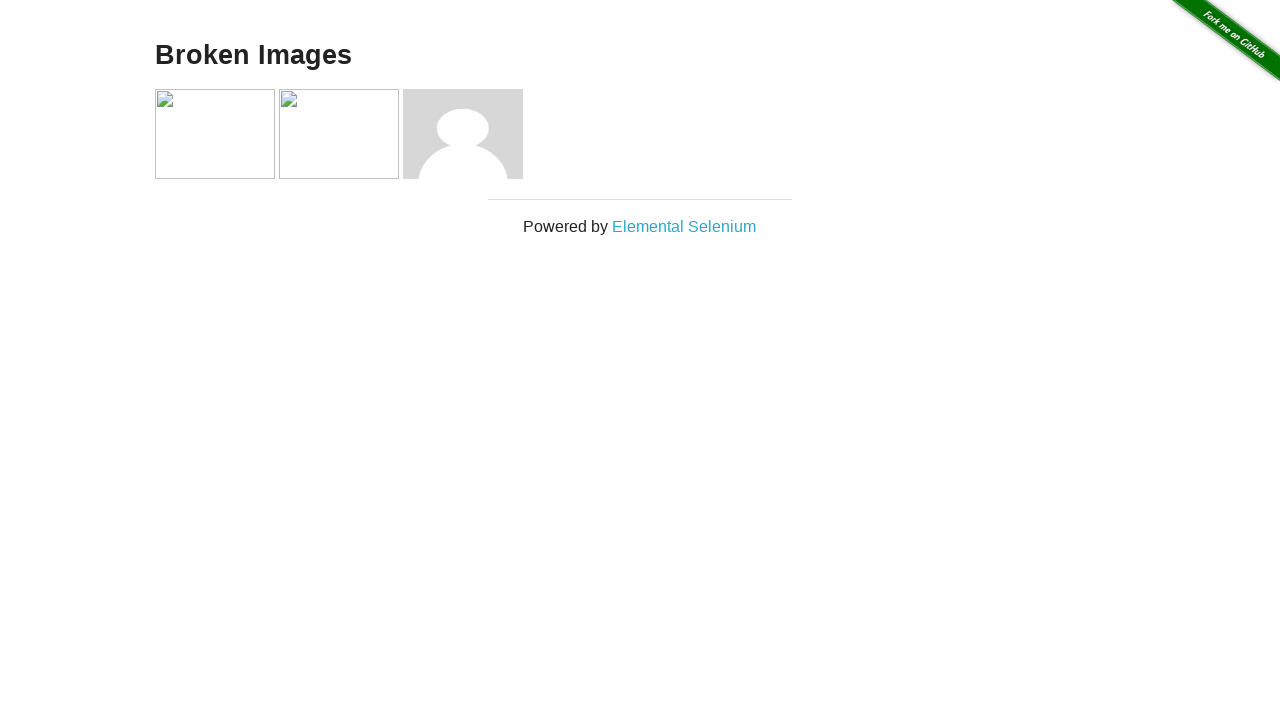

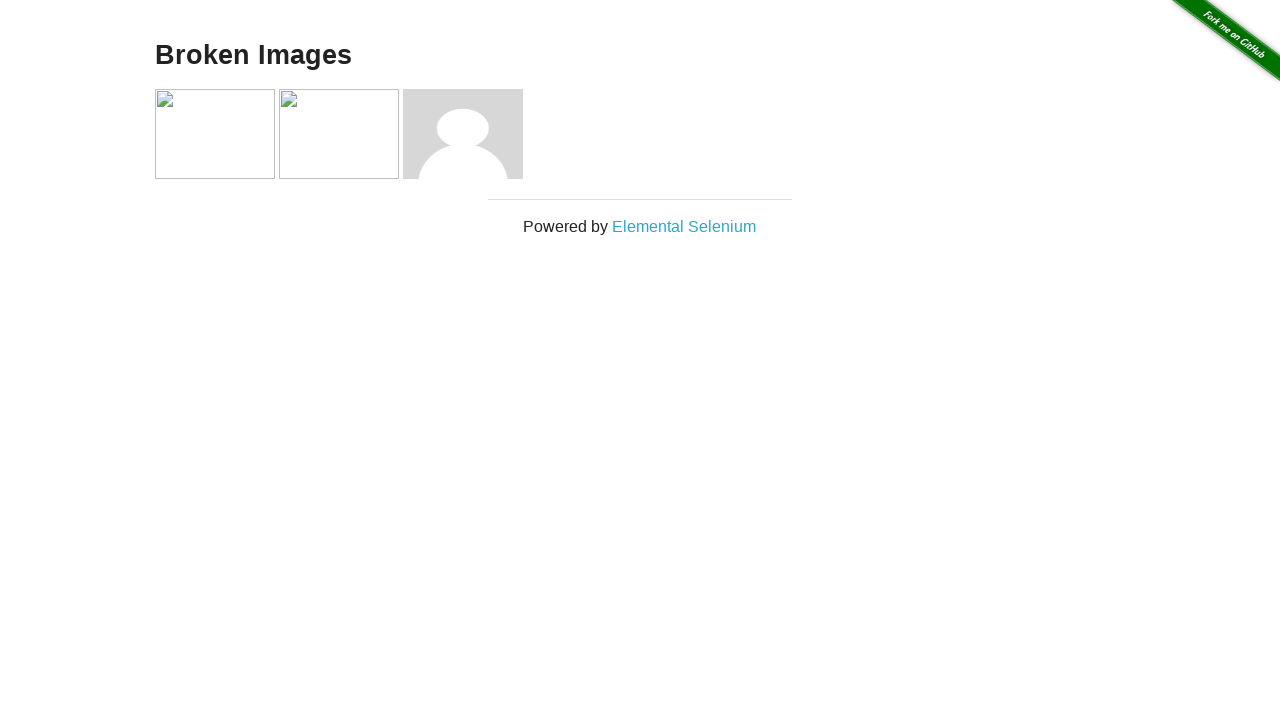